Simple navigation test that opens the NatFrp website homepage

Starting URL: https://www.natfrp.com

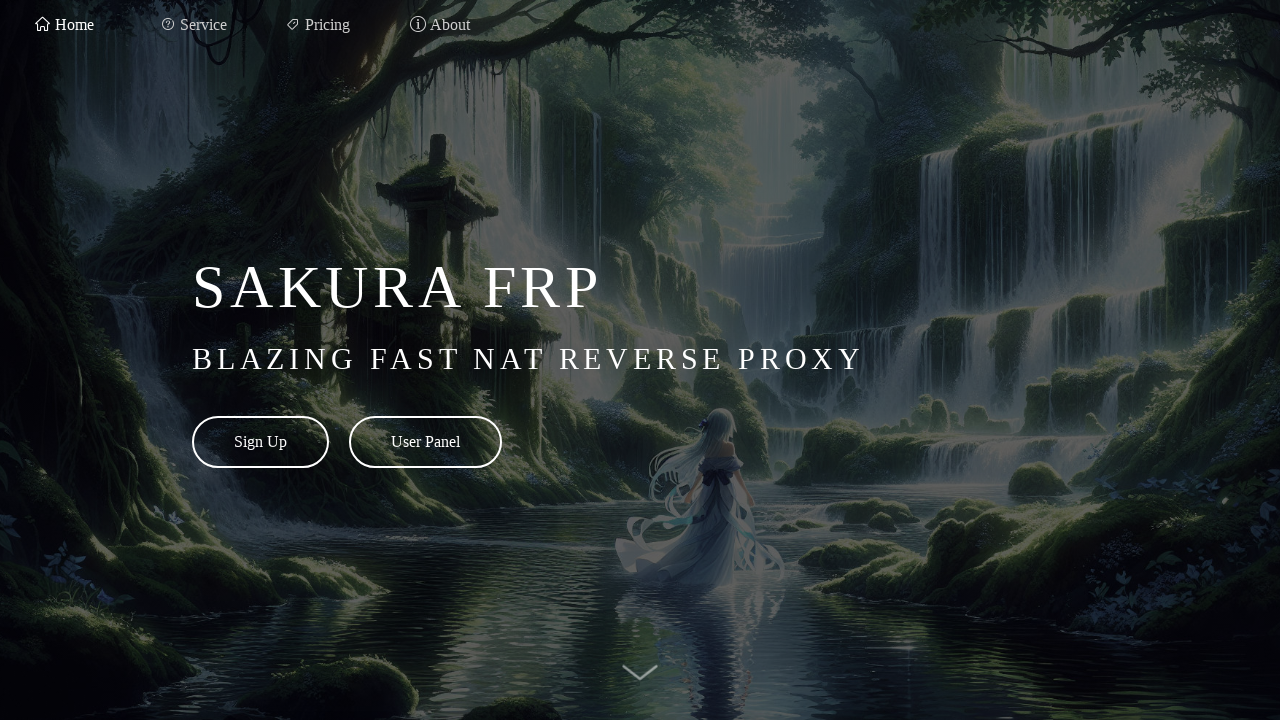

NatFrp homepage loaded (DOM content ready)
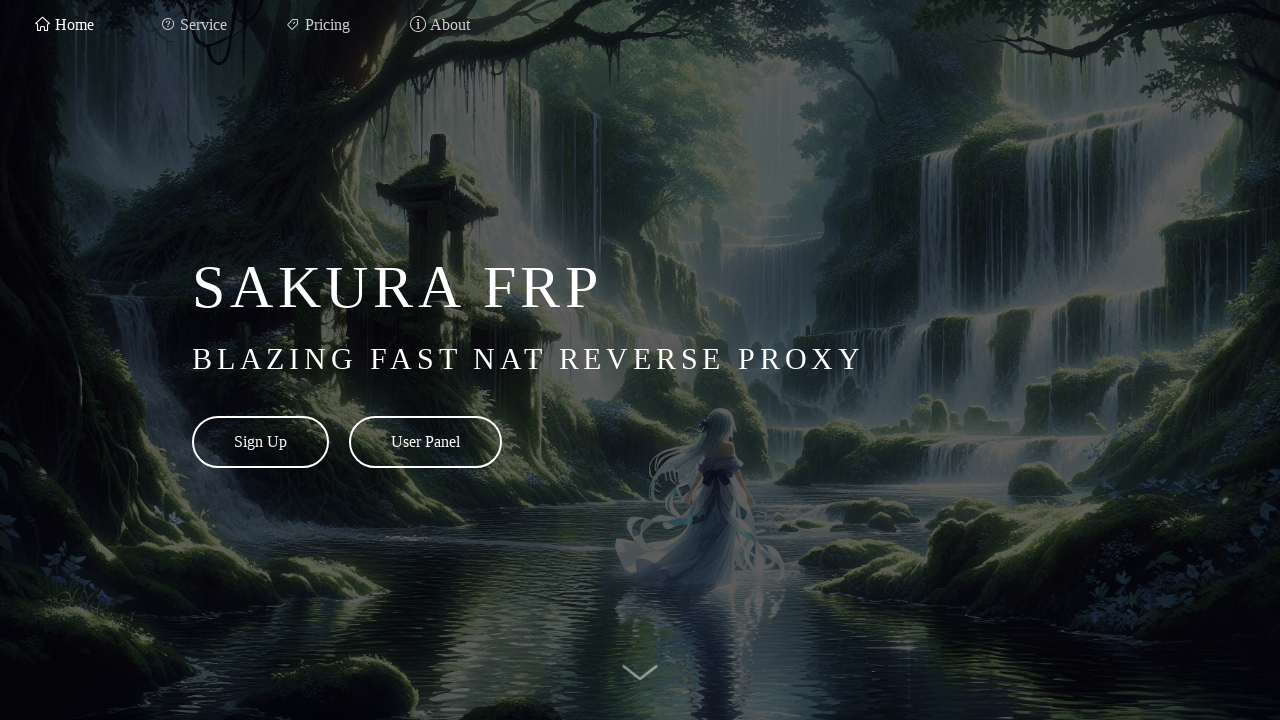

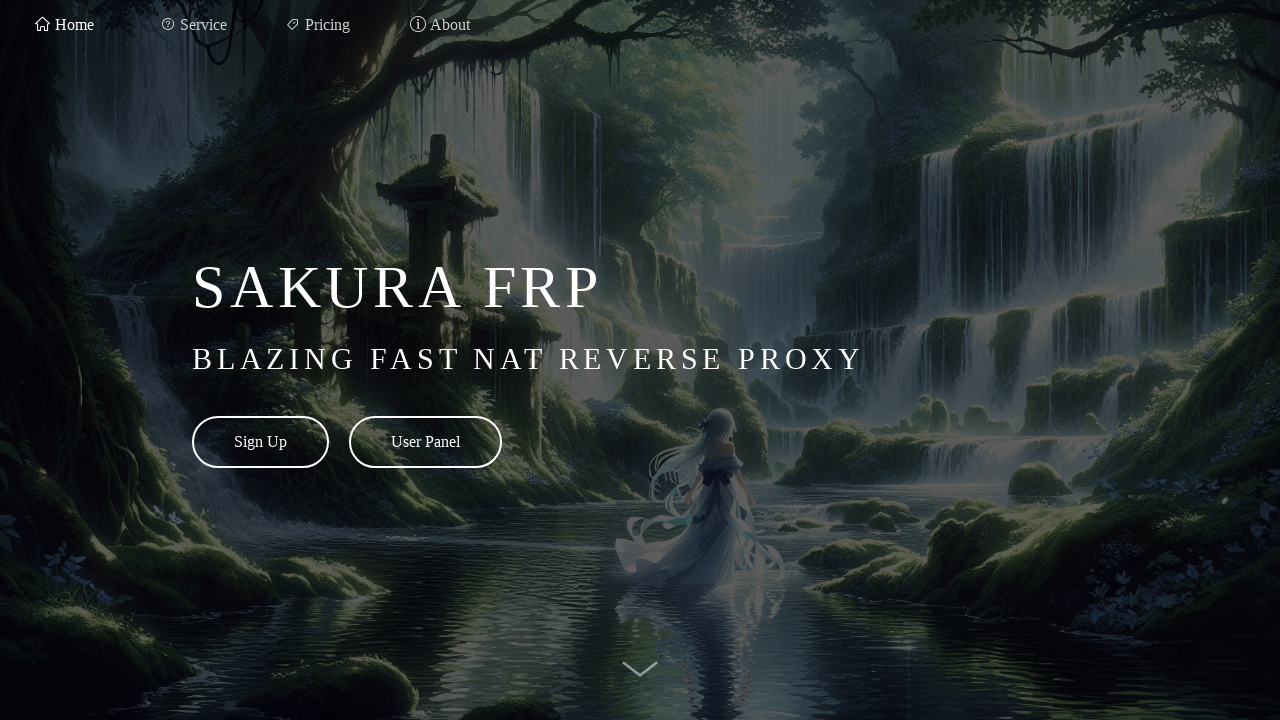